Tests Cloudflare Proxy Integration by navigating to the page and waiting for a pre element containing visitorId to load

Starting URL: https://experiments.martinmakarsky.com/fingerprint-pro-react-cloudflare

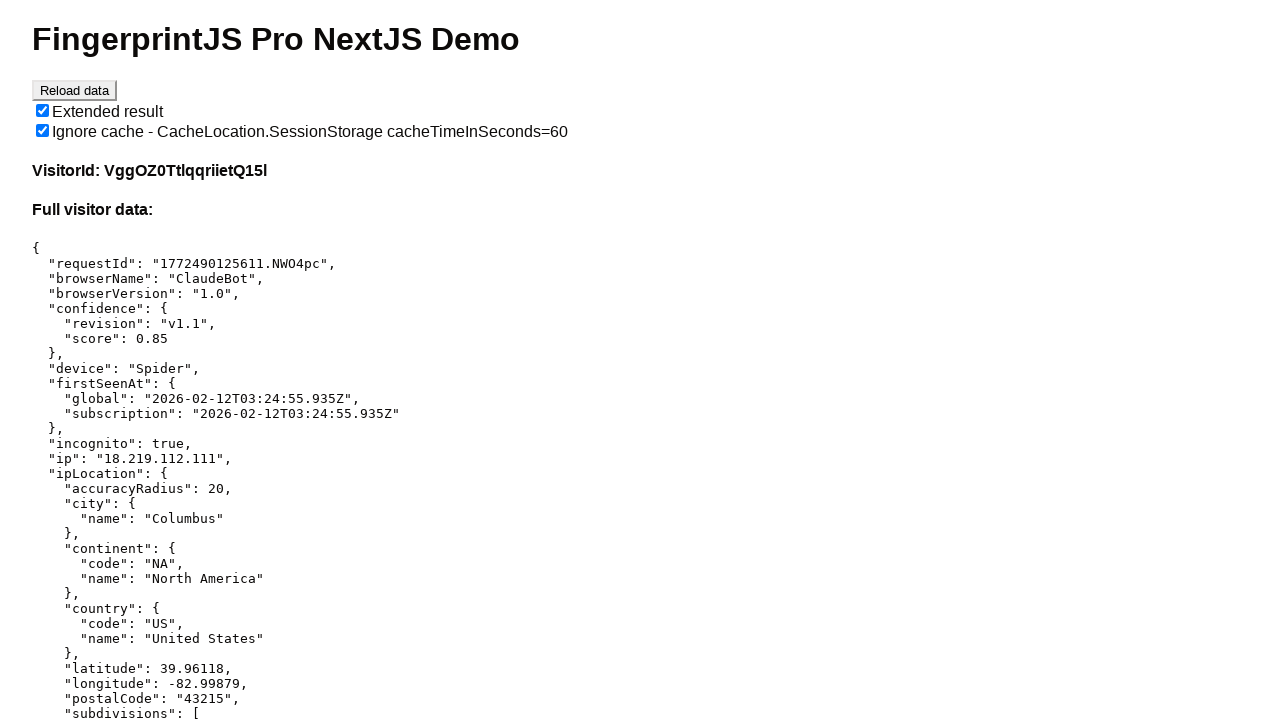

Navigated to Cloudflare Proxy Integration test page
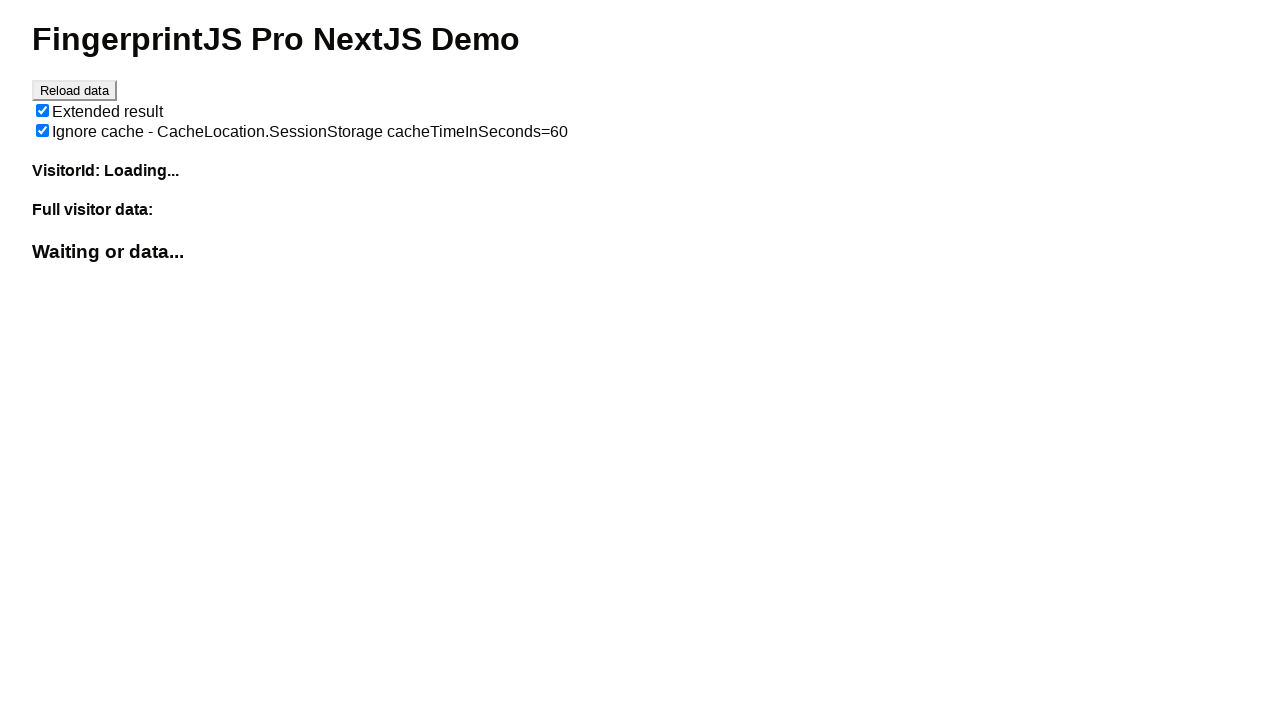

Pre element containing visitorId loaded successfully
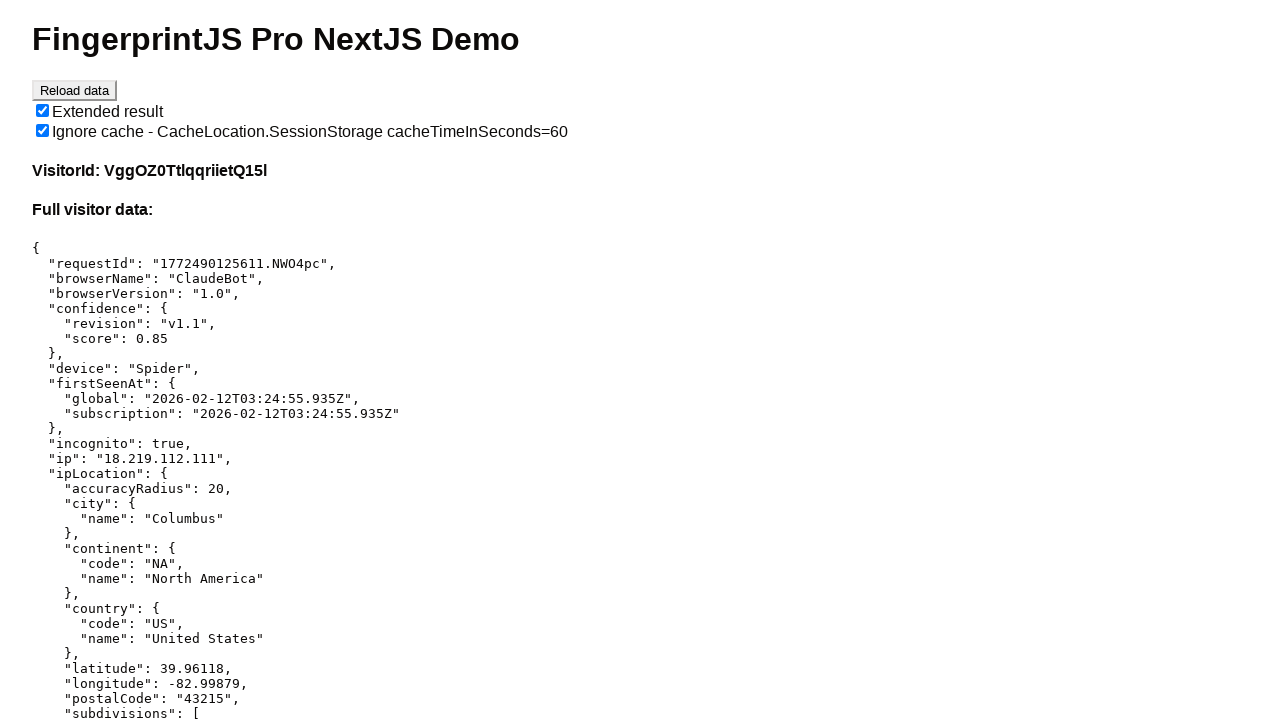

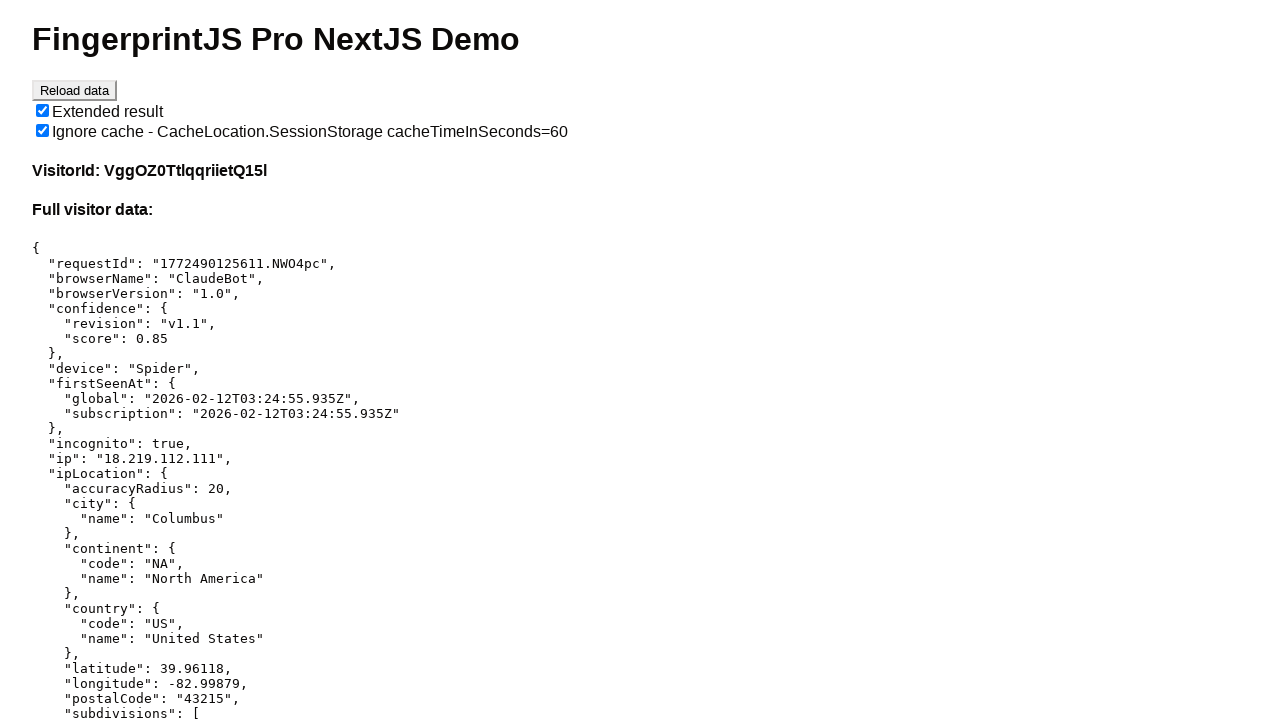